Tests drag-and-drop functionality on the jQuery UI droppable demo page by switching to an iframe and dragging a source element onto a target drop zone.

Starting URL: https://jqueryui.com/droppable/

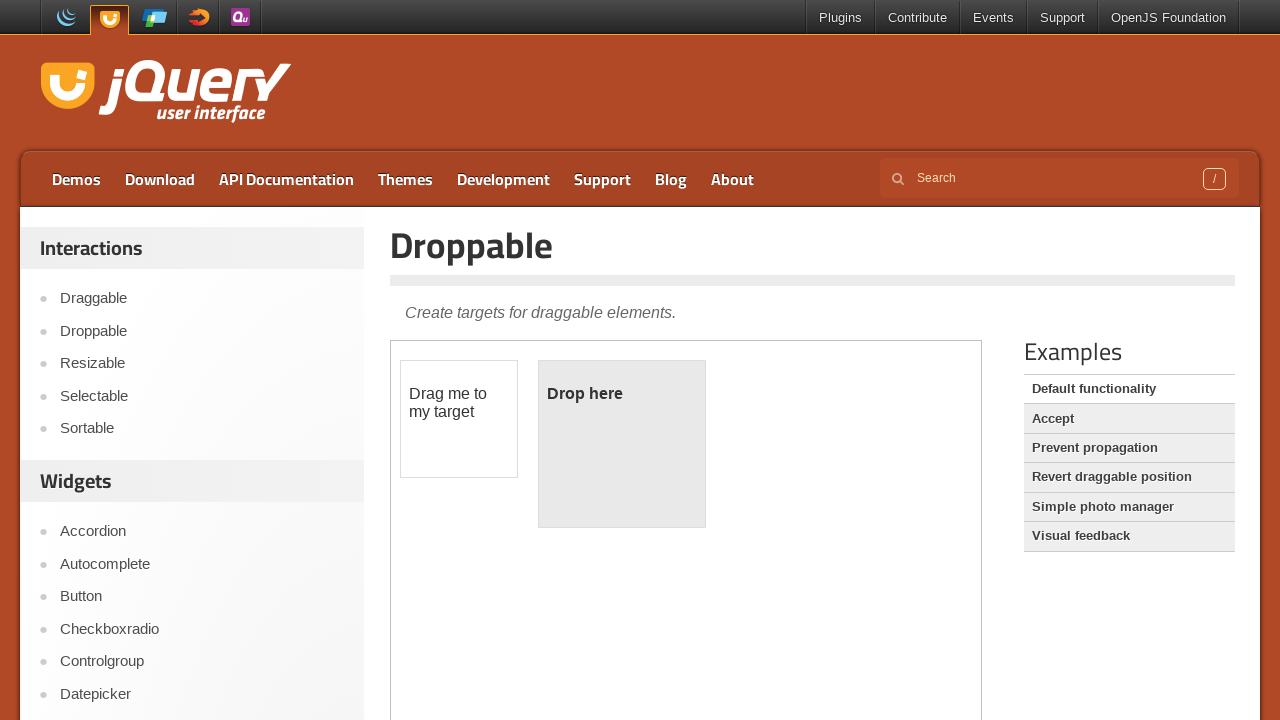

Set viewport size to 1920x1080
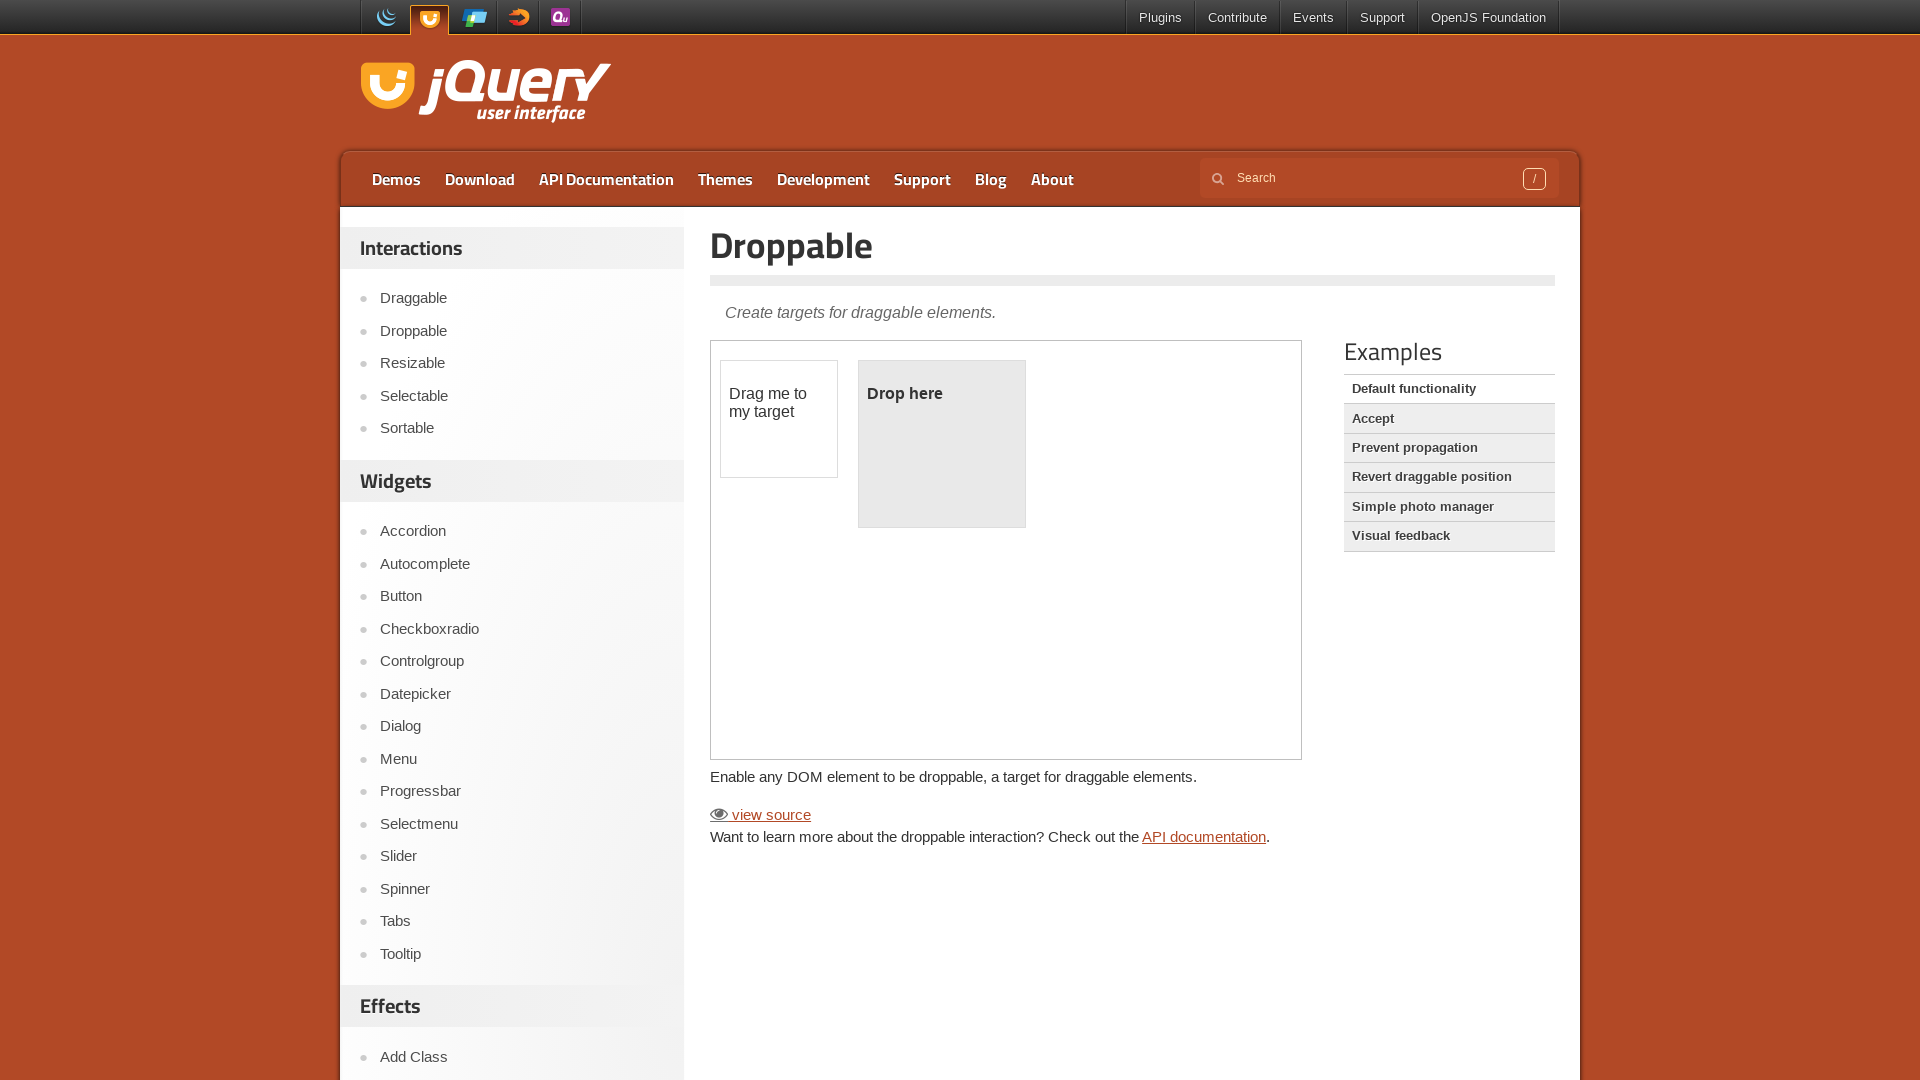

Waited for demo iframe to load
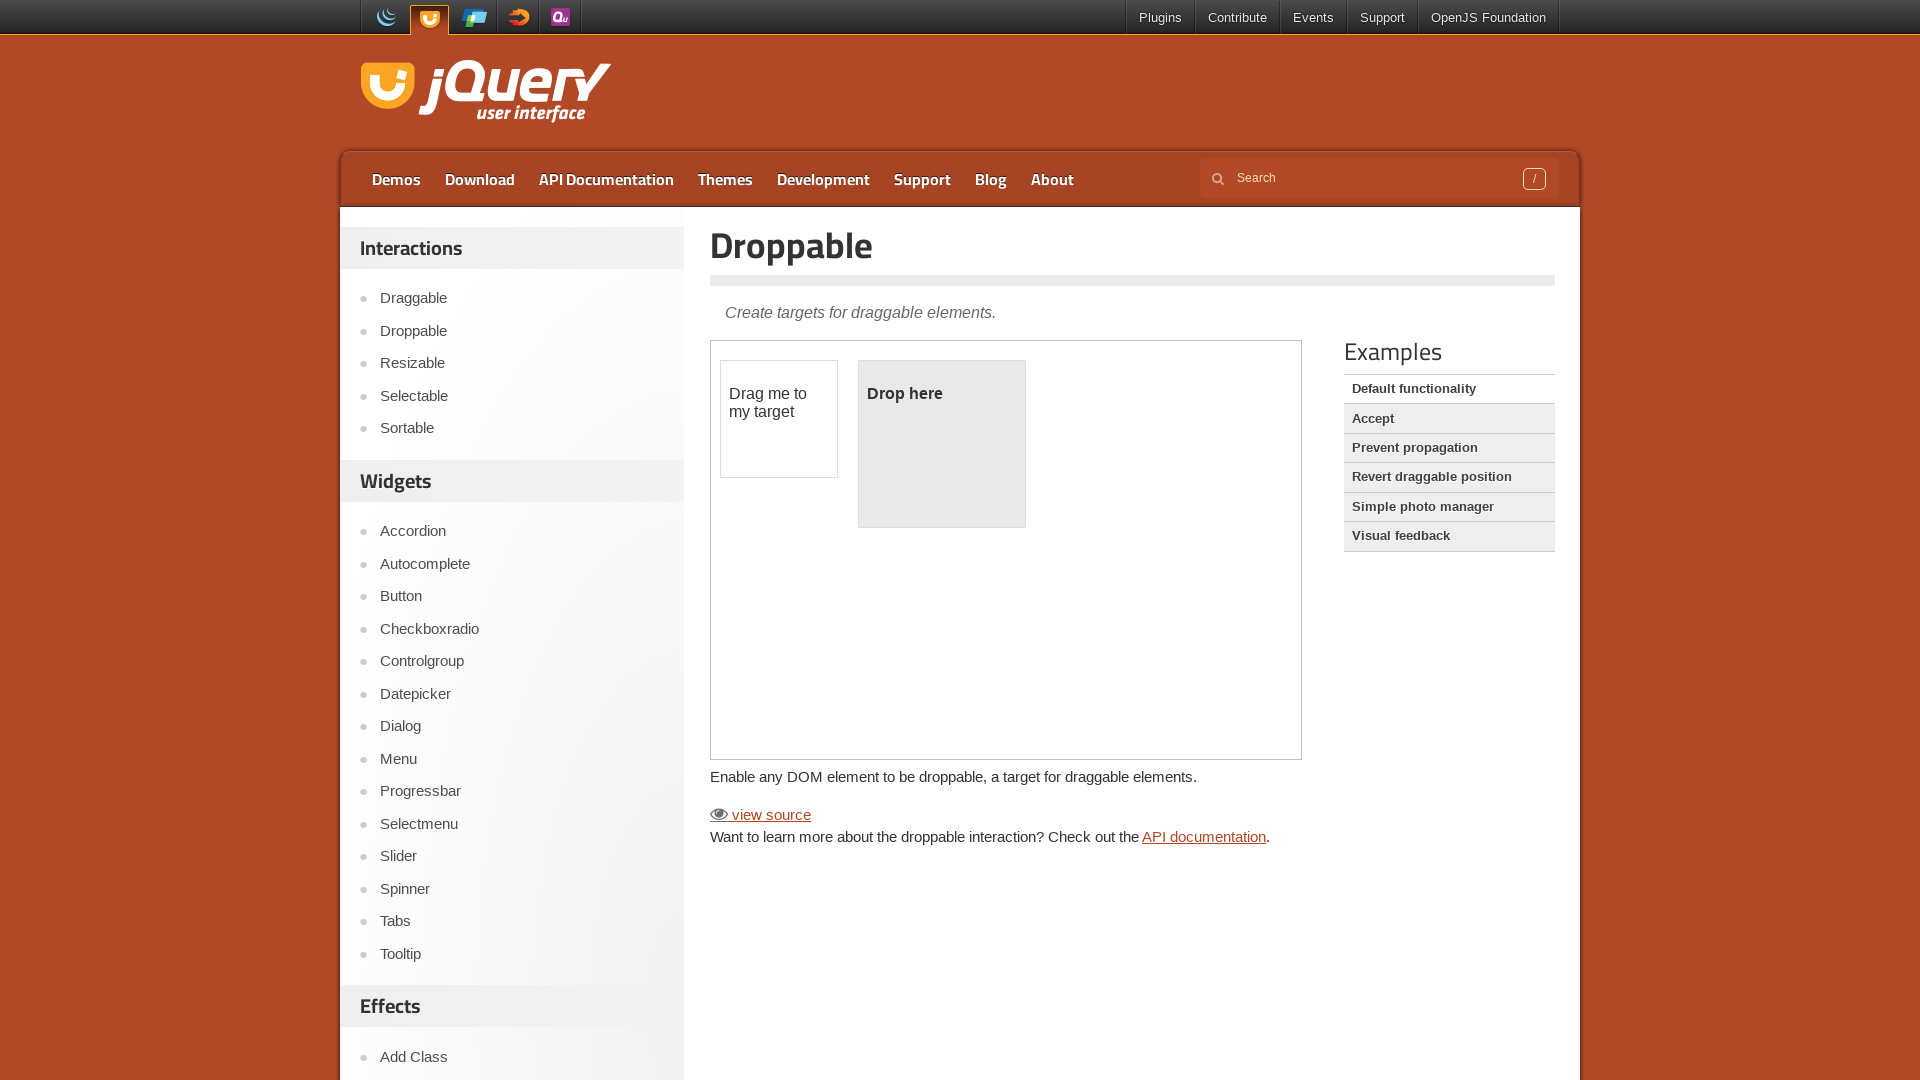

Located the demo iframe
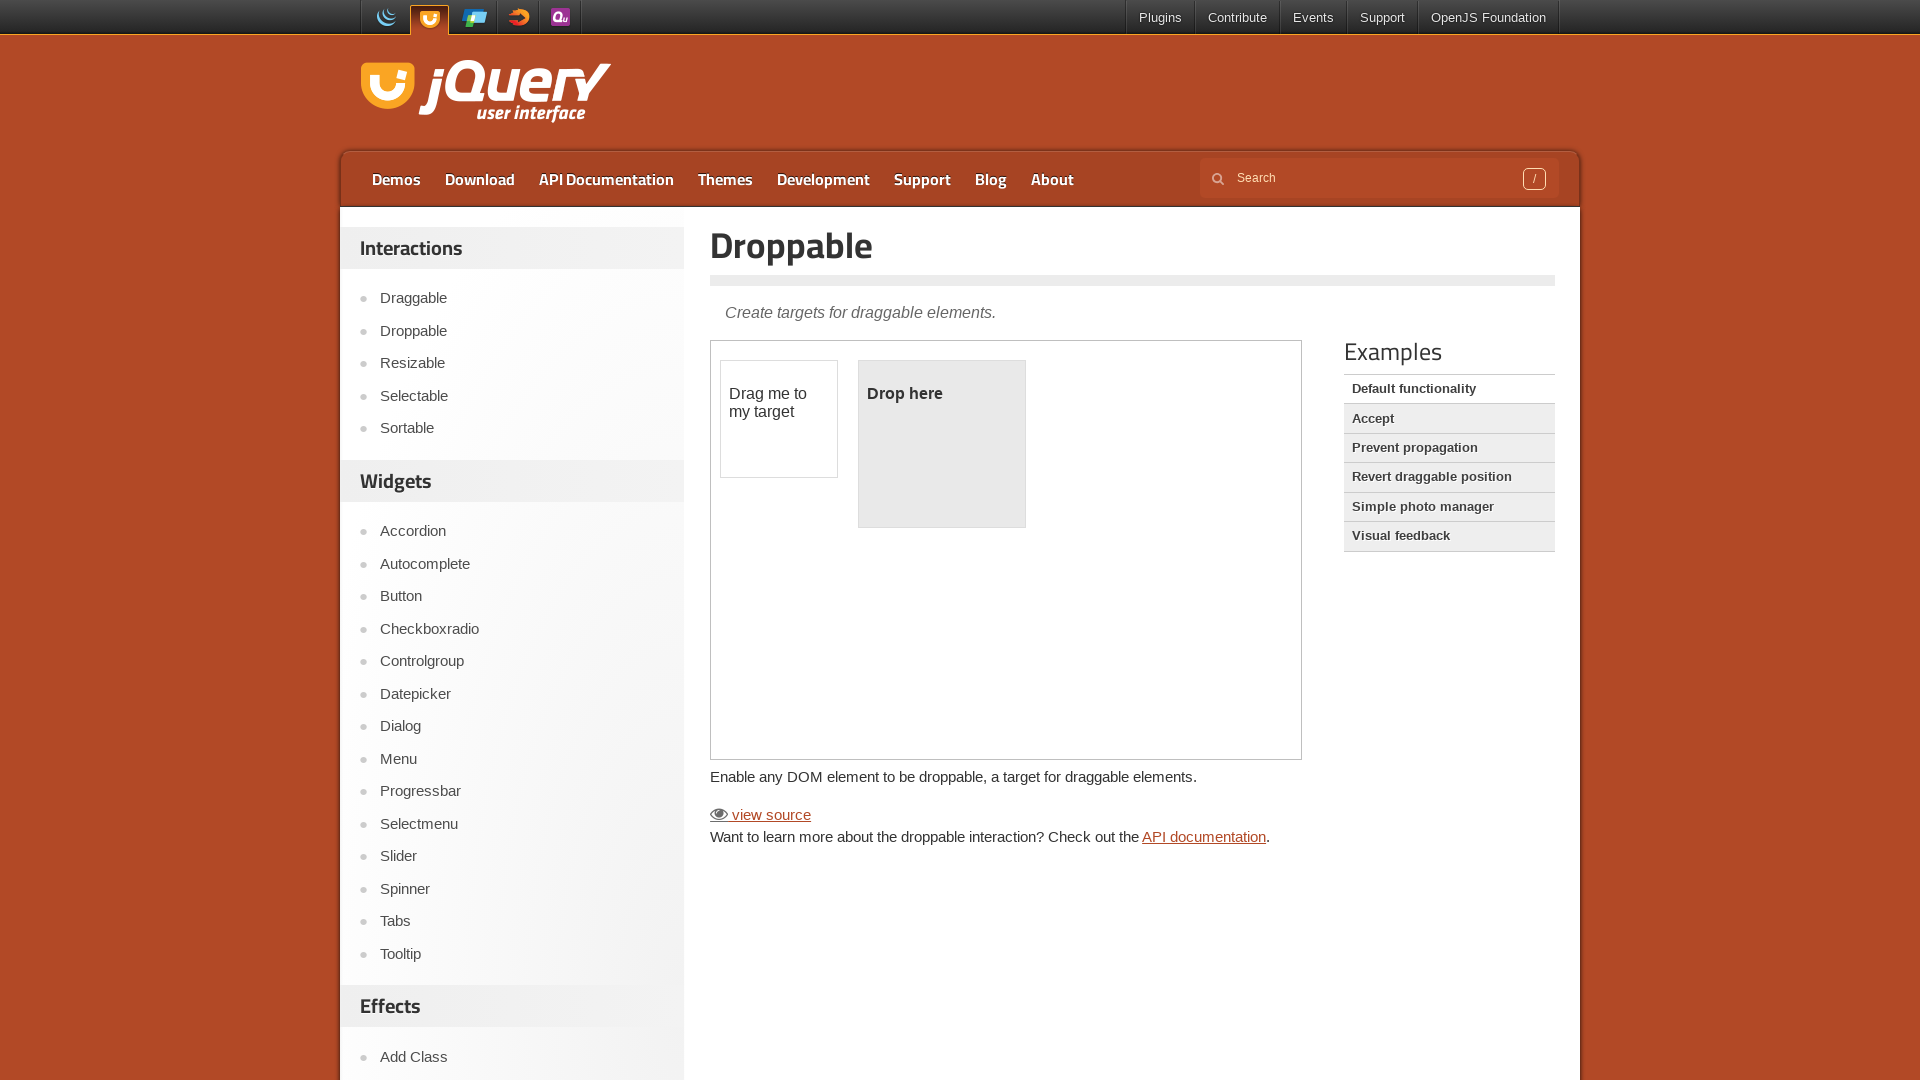

Located draggable source element and droppable target element within iframe
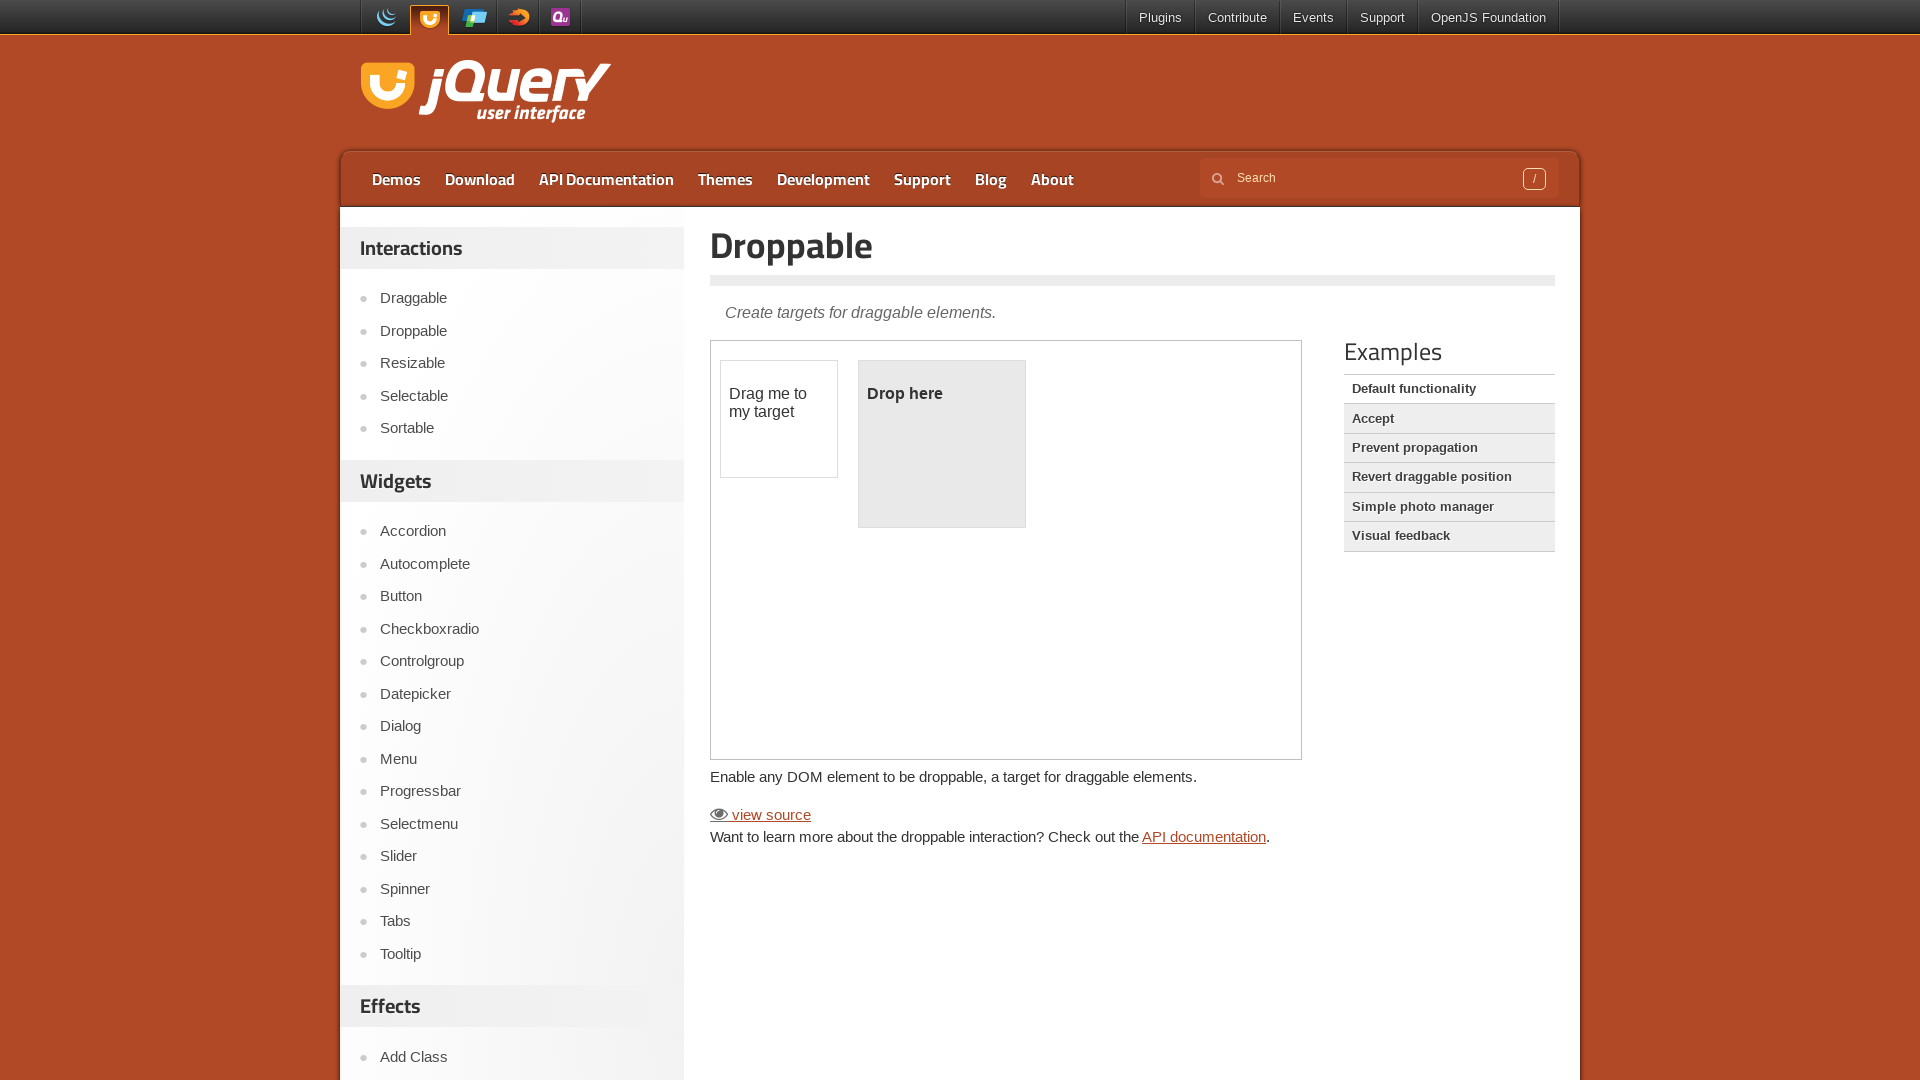

Waited for draggable source element to become visible
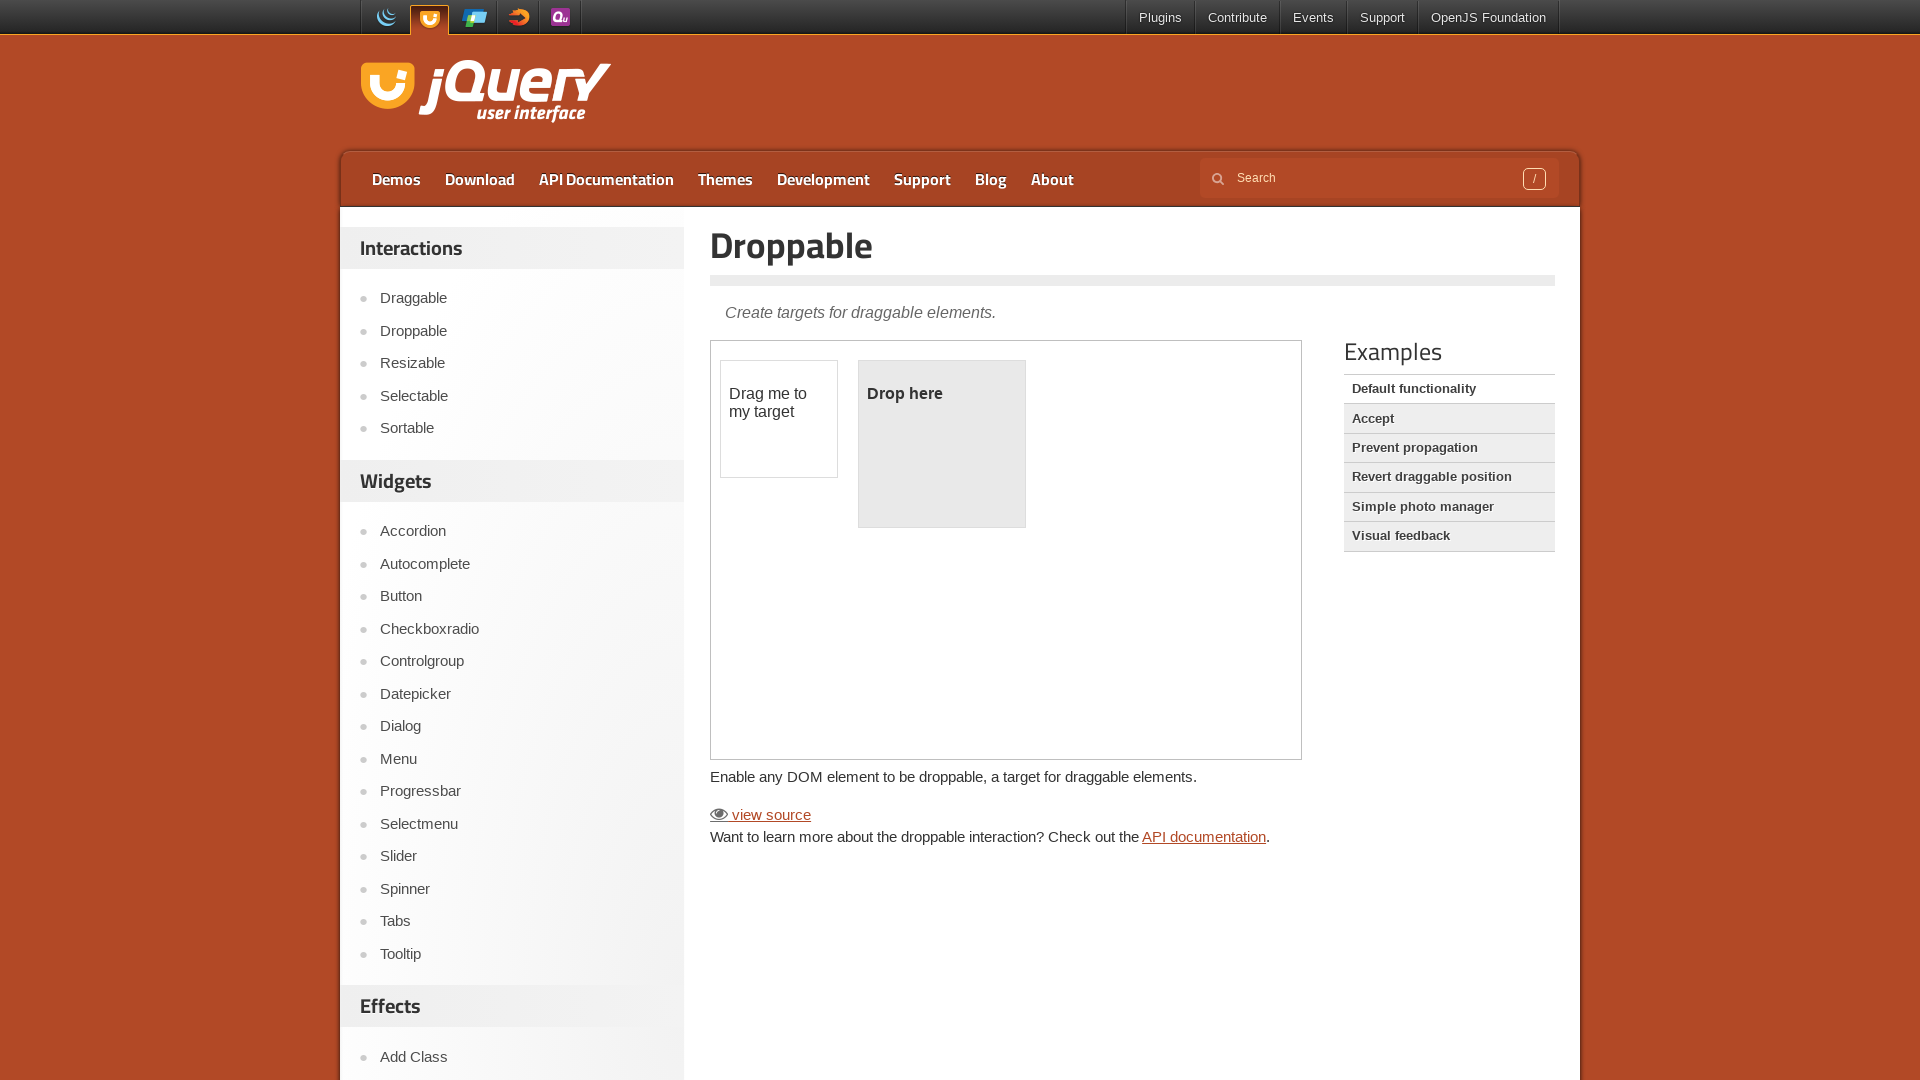

Waited for droppable target element to become visible
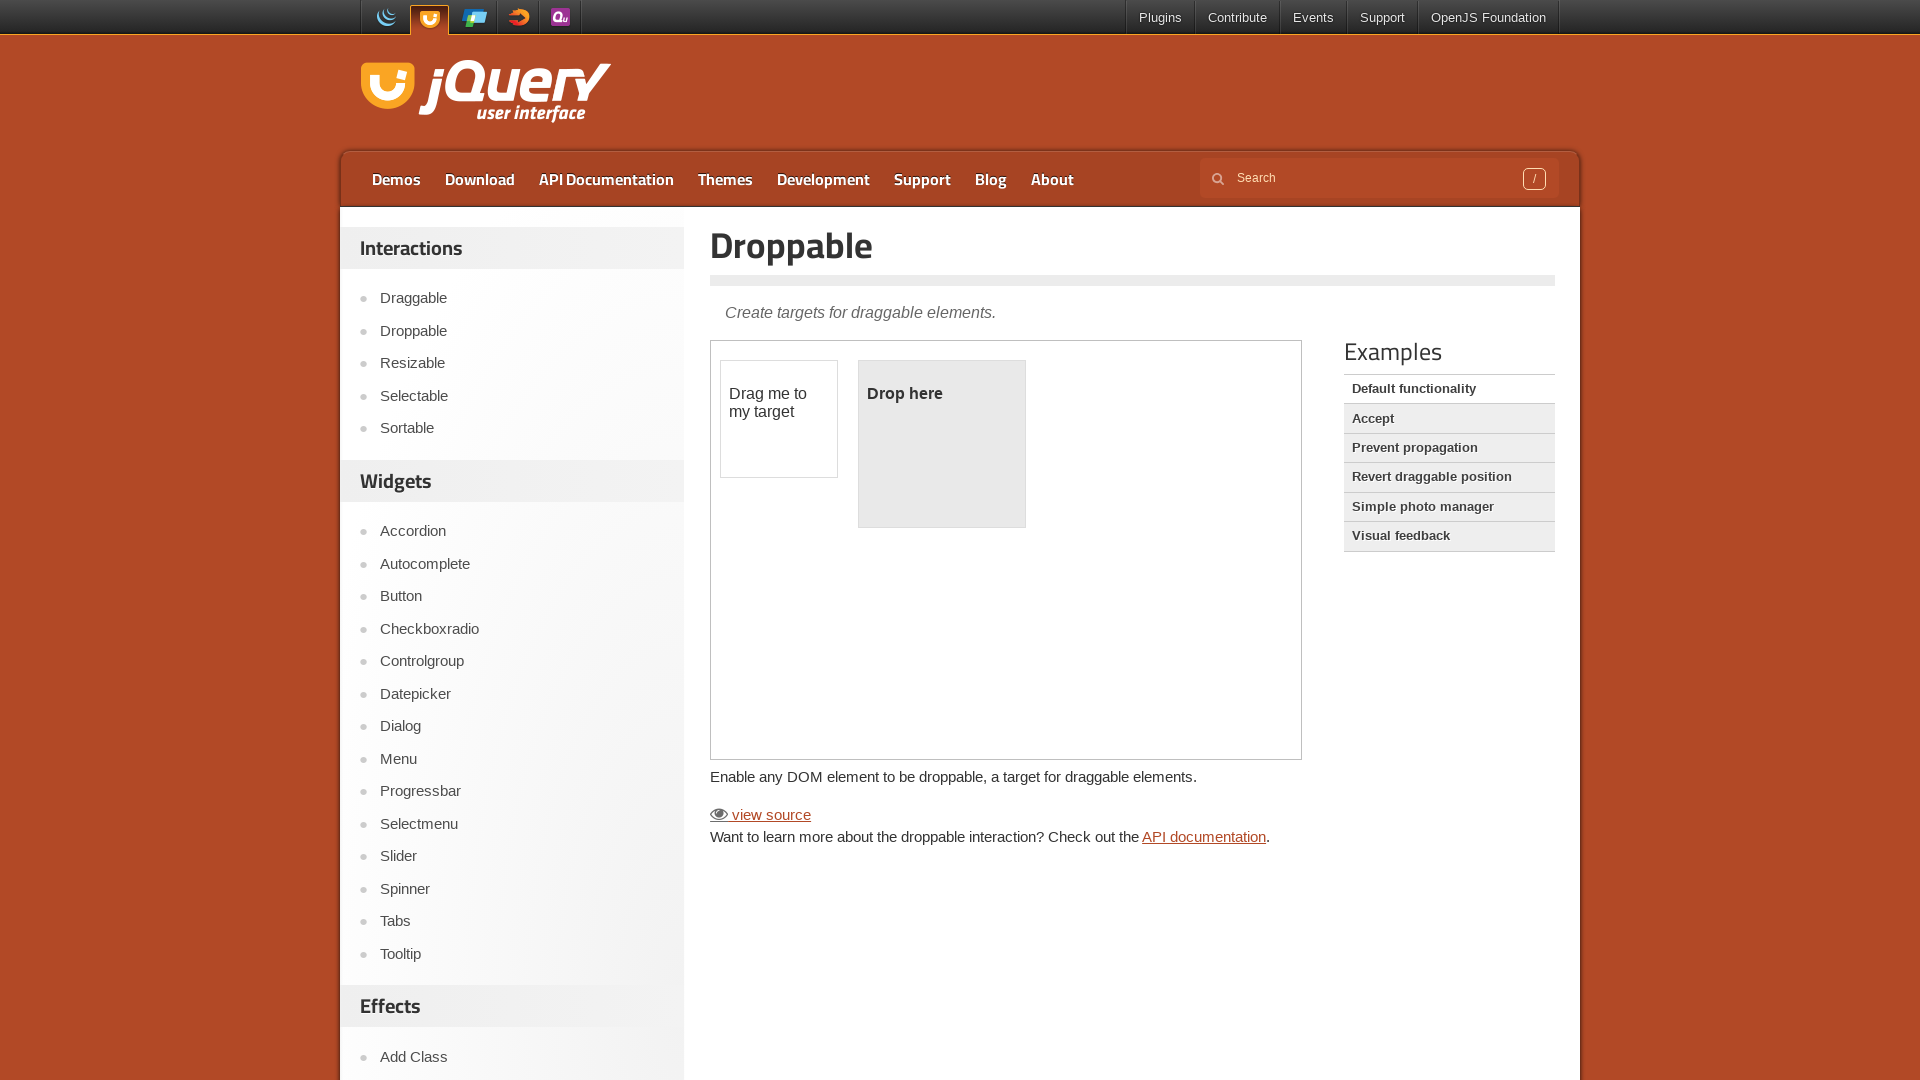

Dragged source element onto target drop zone at (942, 444)
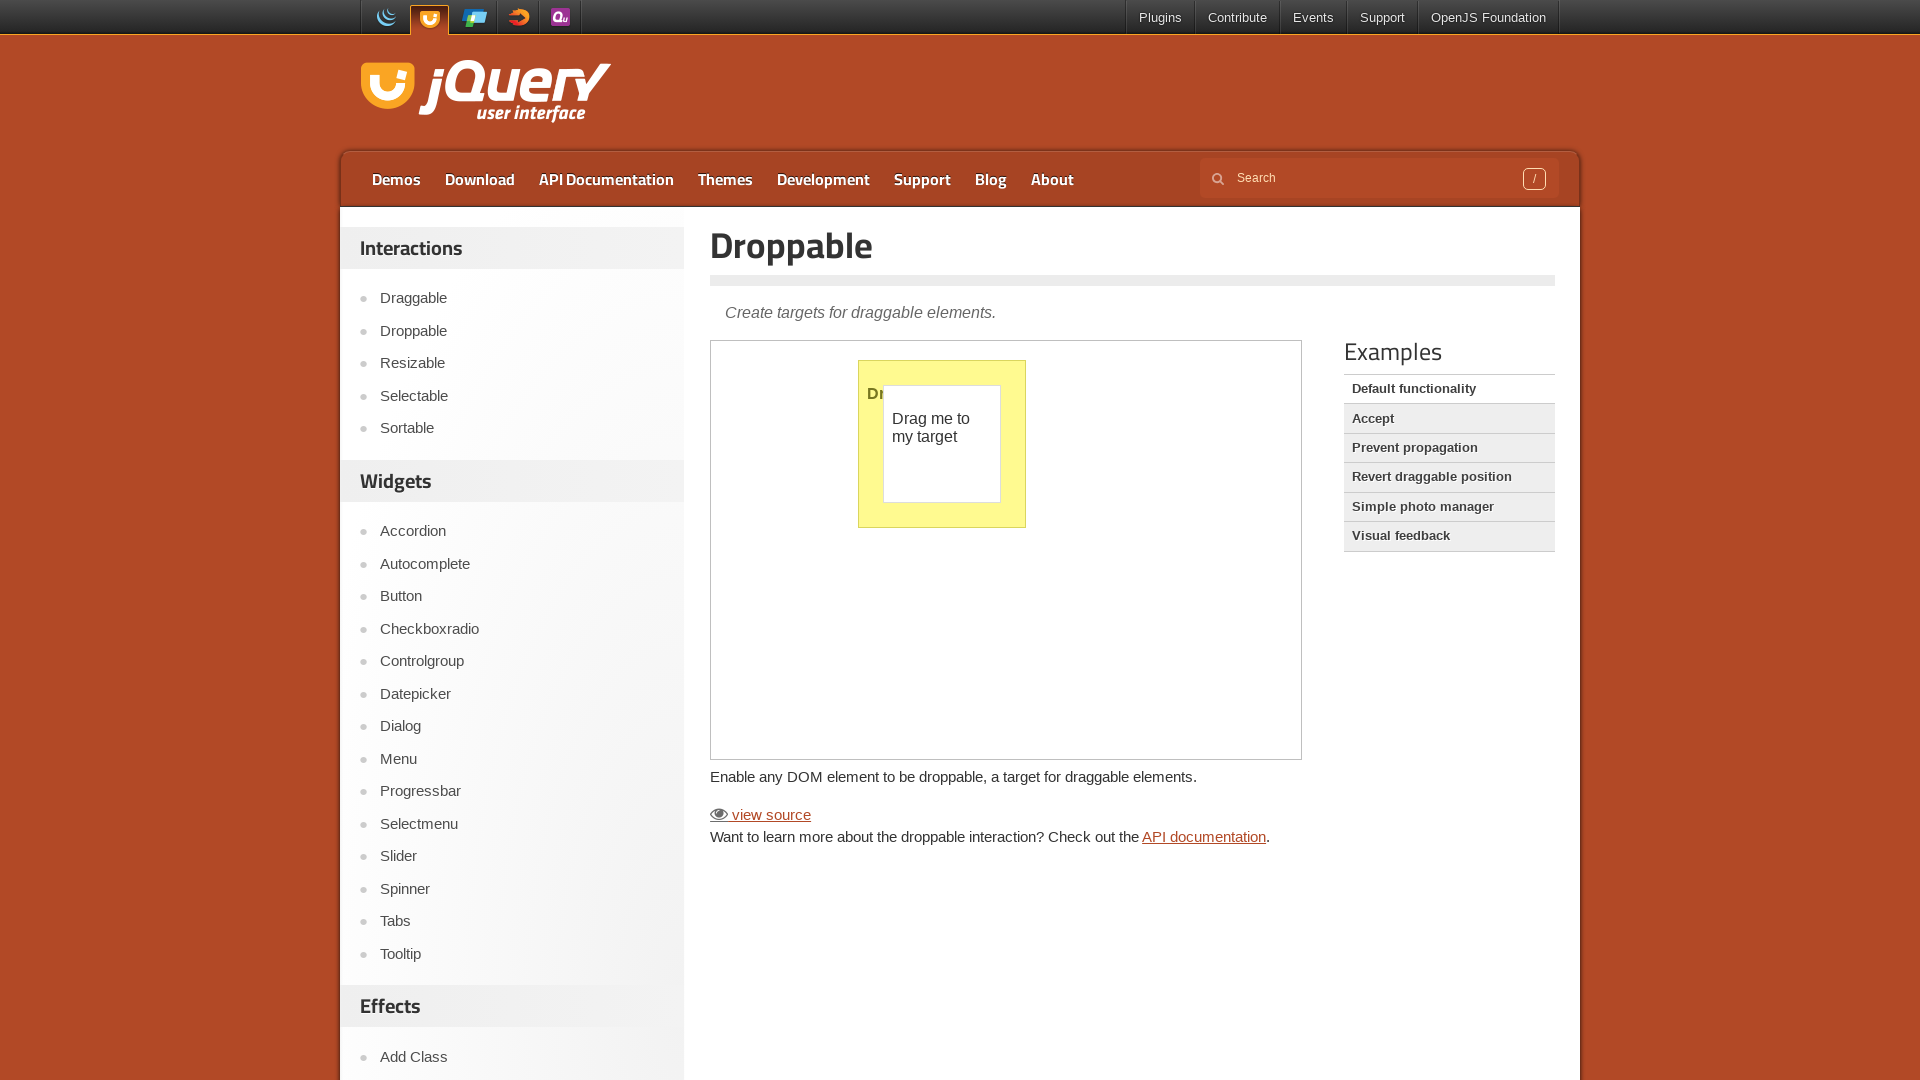

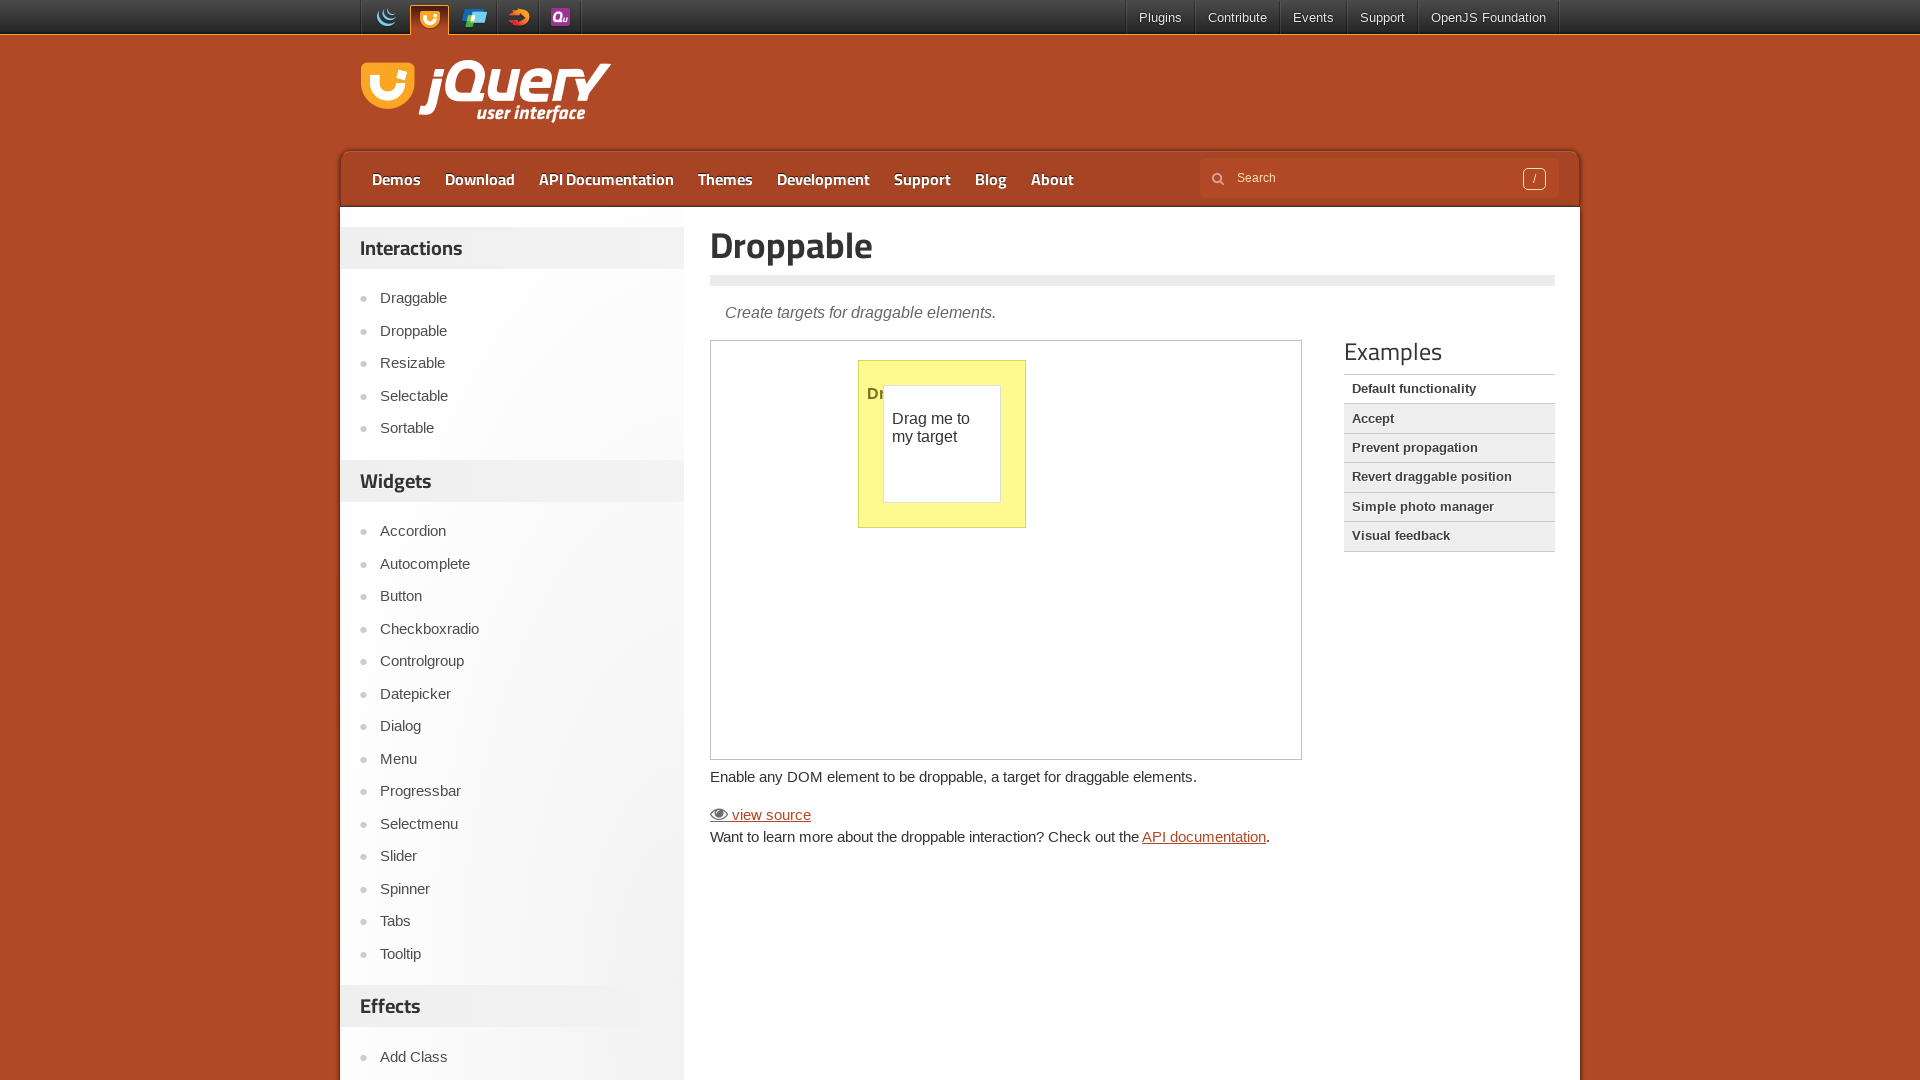